Tests checkbox functionality by locating two checkboxes and clicking each one if it's not already selected

Starting URL: https://the-internet.herokuapp.com/checkboxes

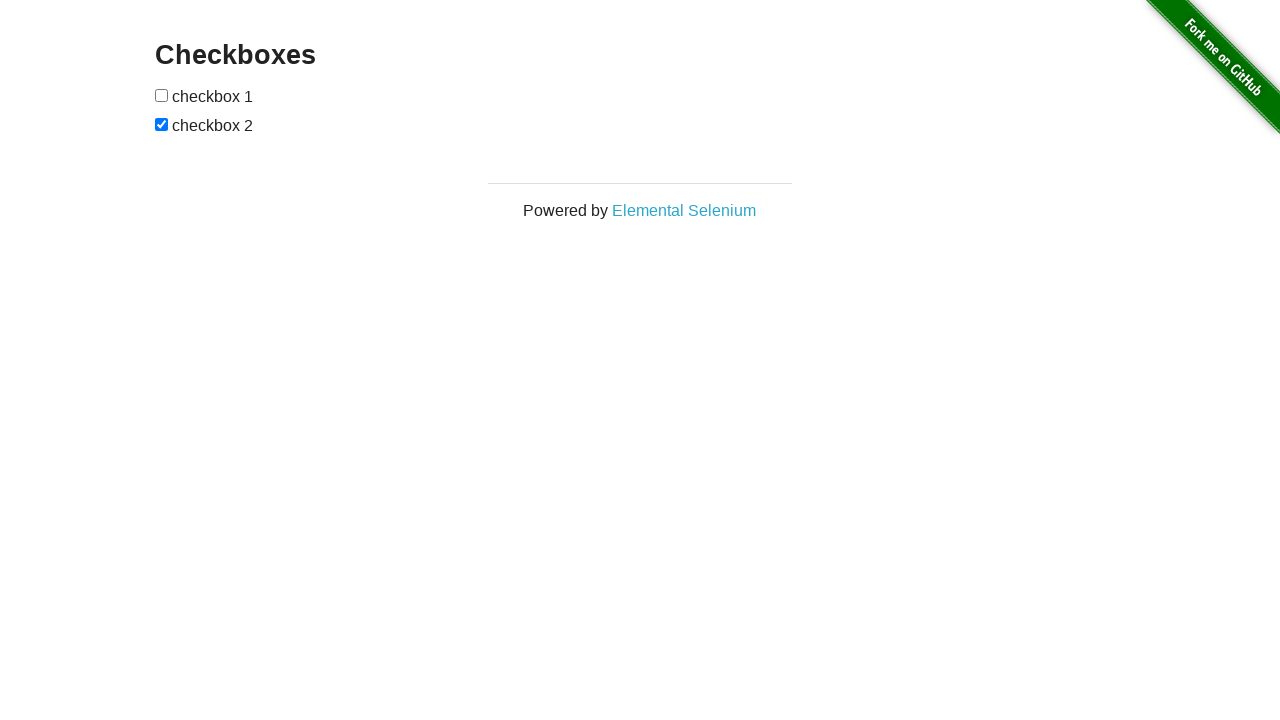

Navigated to checkboxes test page
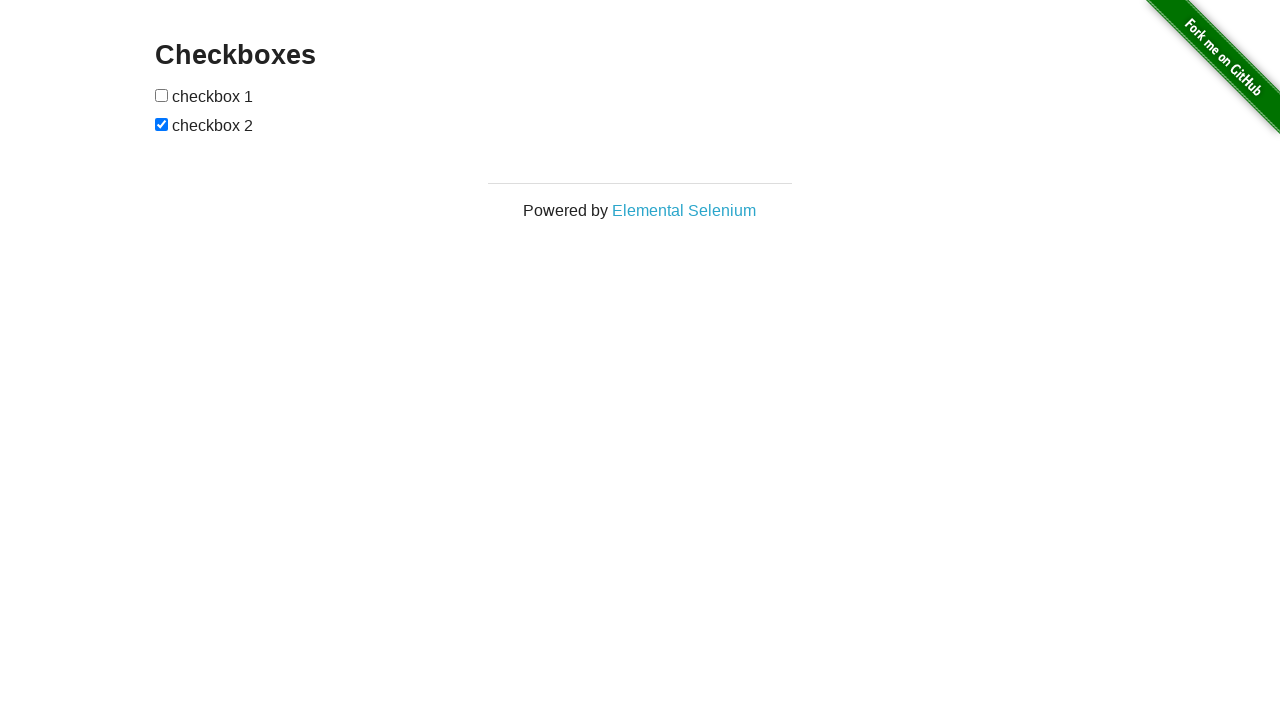

Located first checkbox element
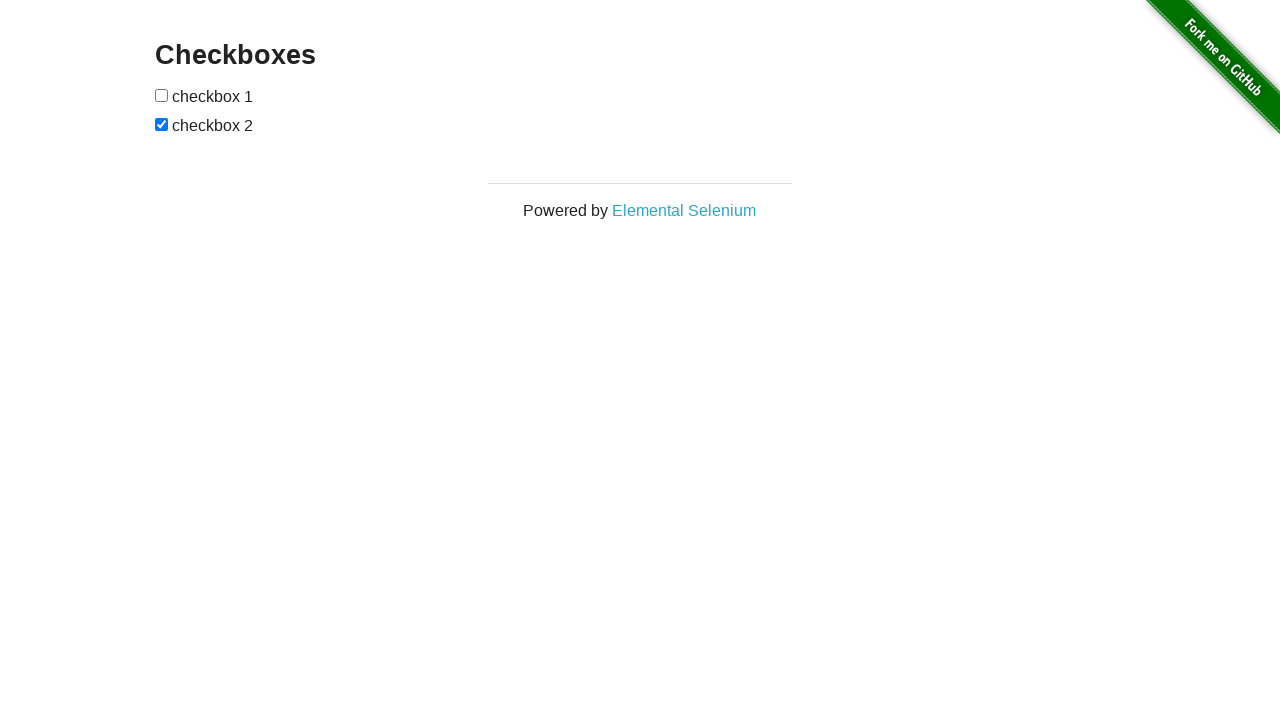

Located second checkbox element
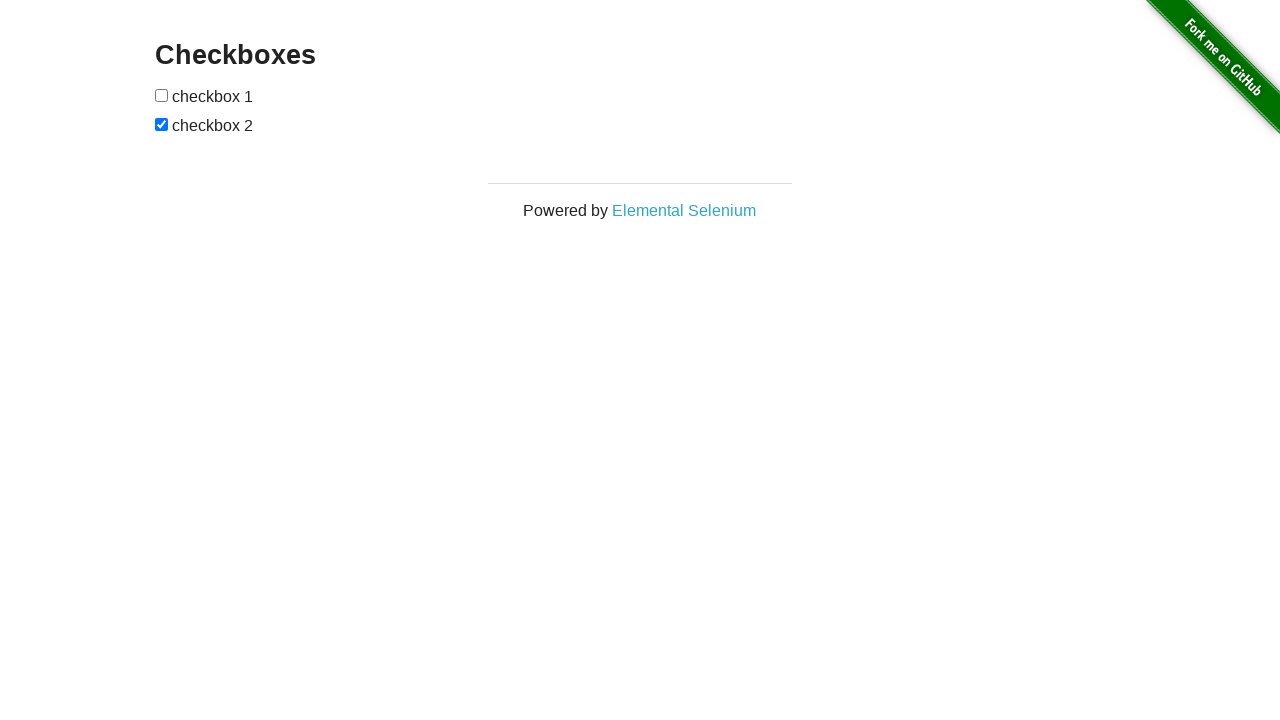

First checkbox is not selected, checking selection status
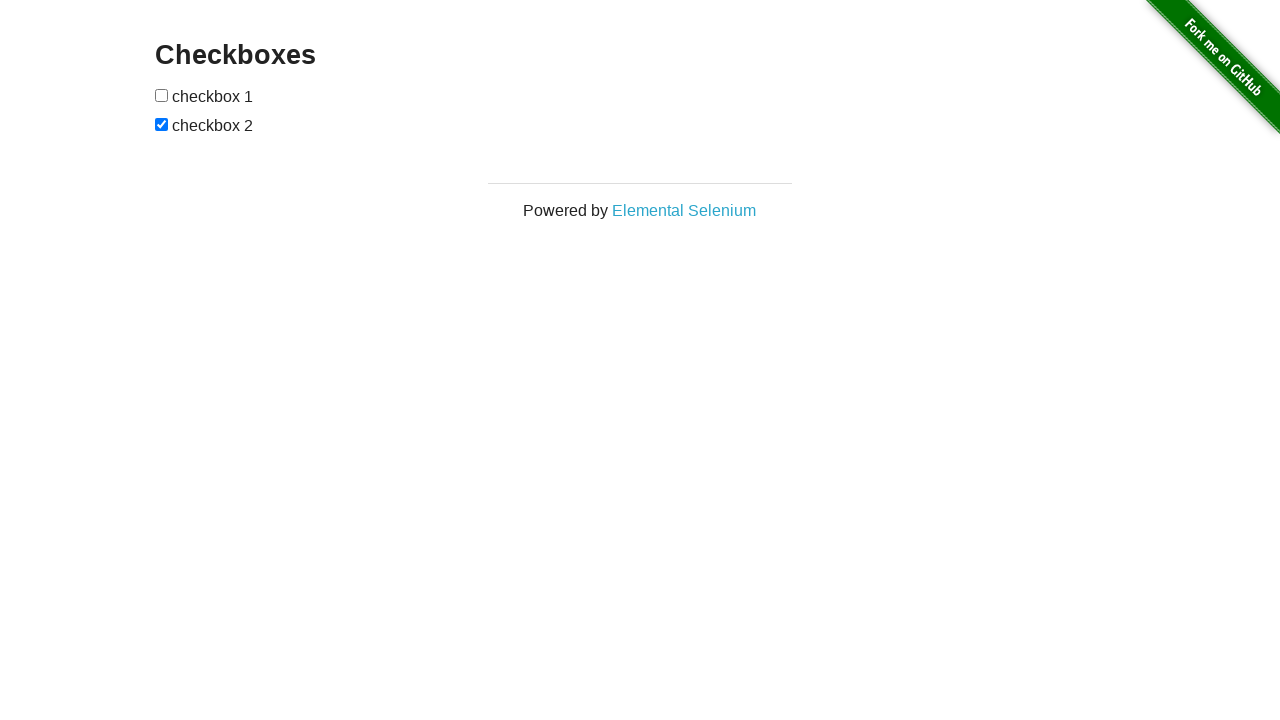

Clicked first checkbox to select it at (162, 95) on (//*[@type='checkbox'])[1]
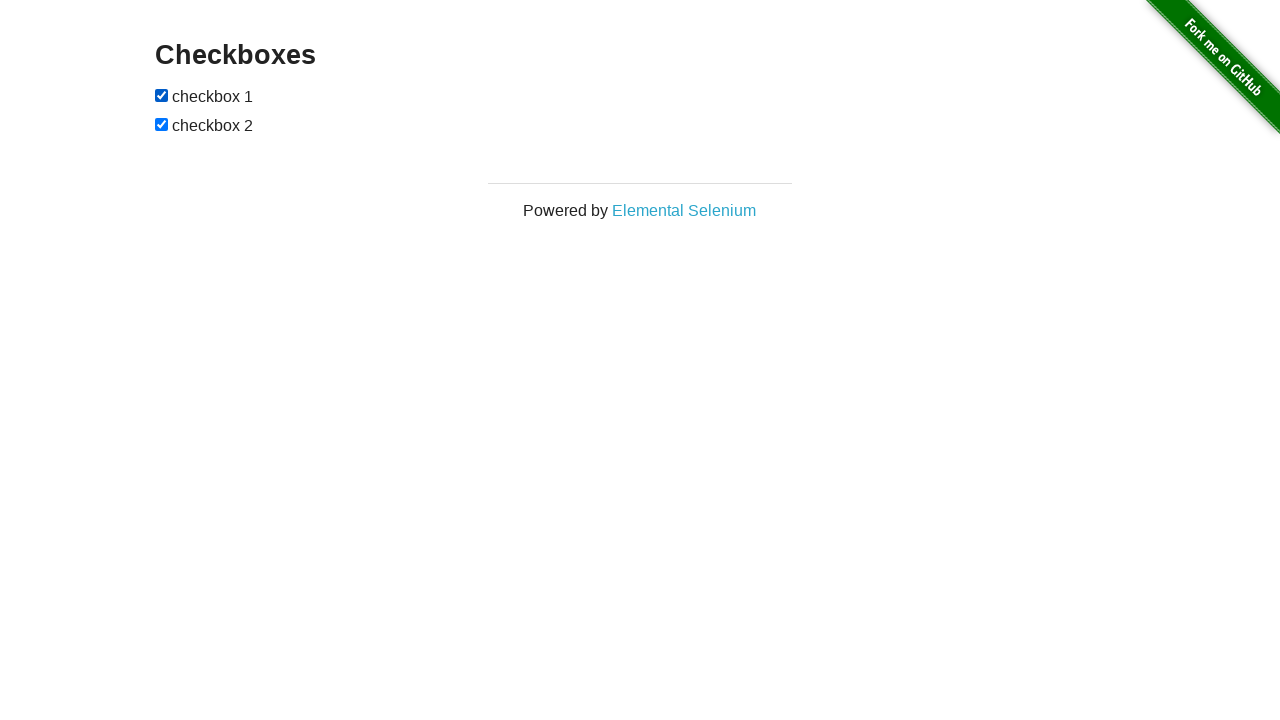

Second checkbox is already selected
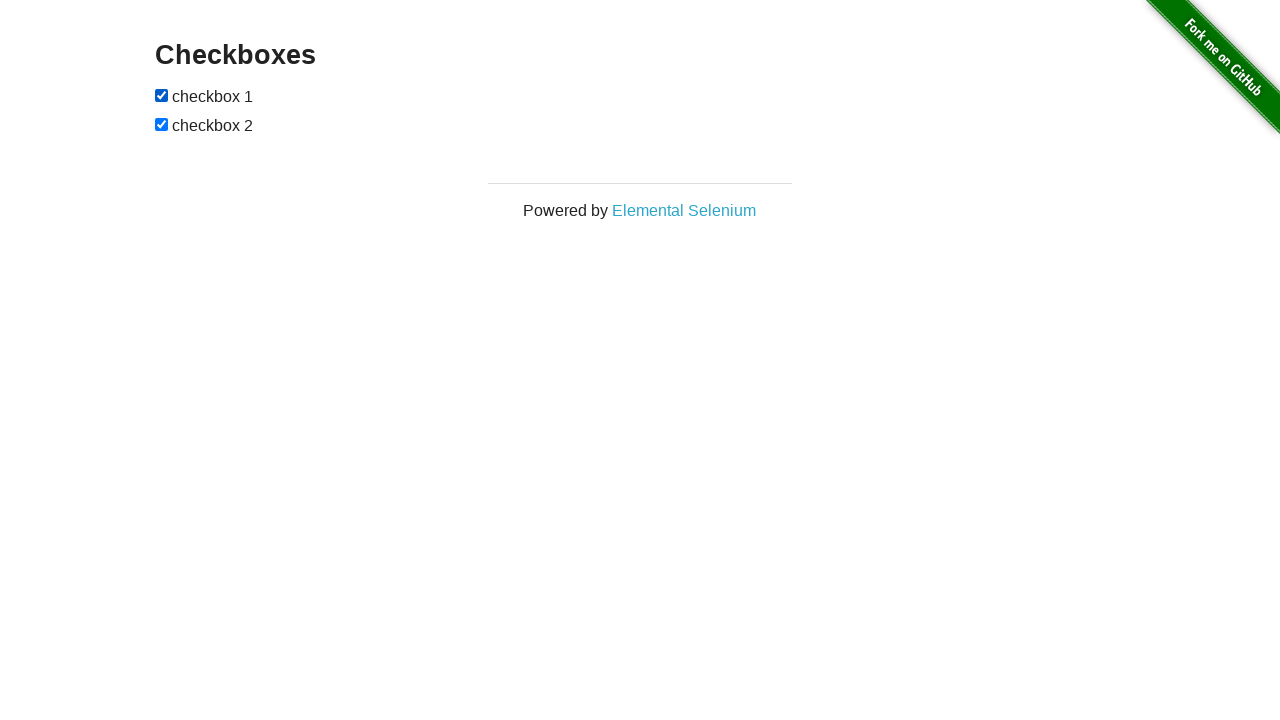

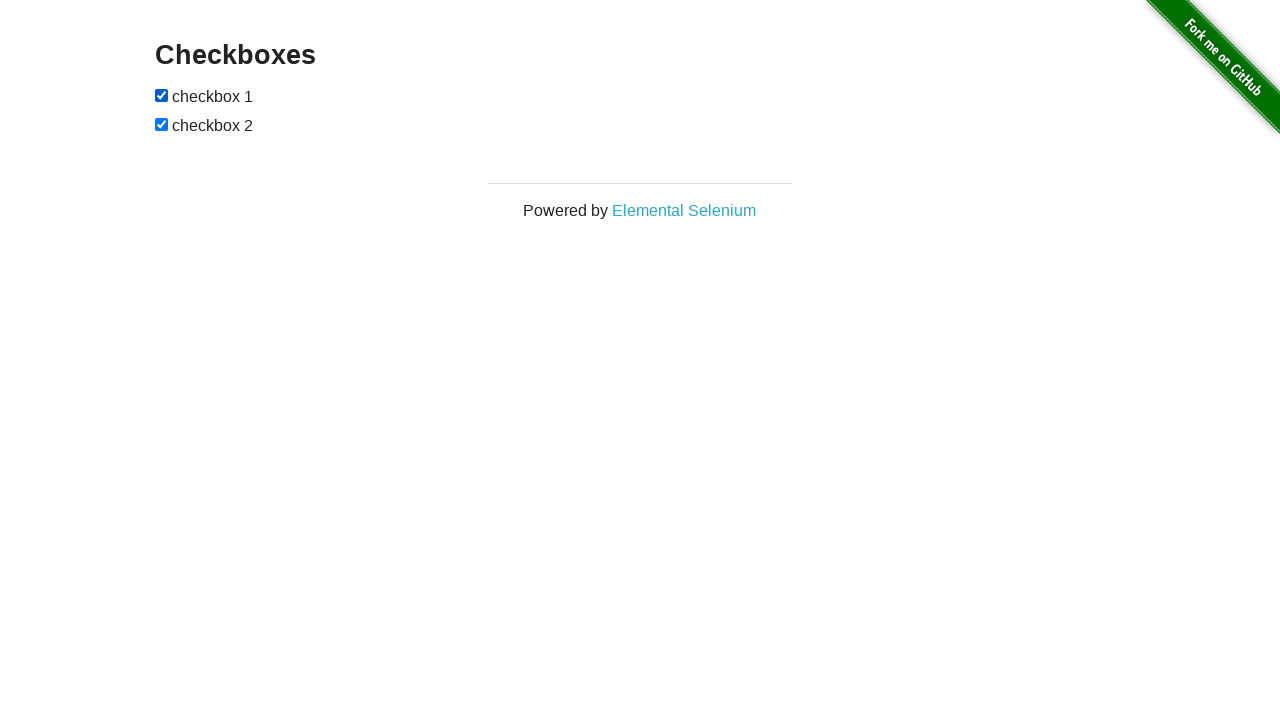